Tests iframe handling by switching between single frames and nested iframes, entering text in input fields within frames, and verifying frame navigation using switchTo operations.

Starting URL: https://demo.automationtesting.in/Frames.html

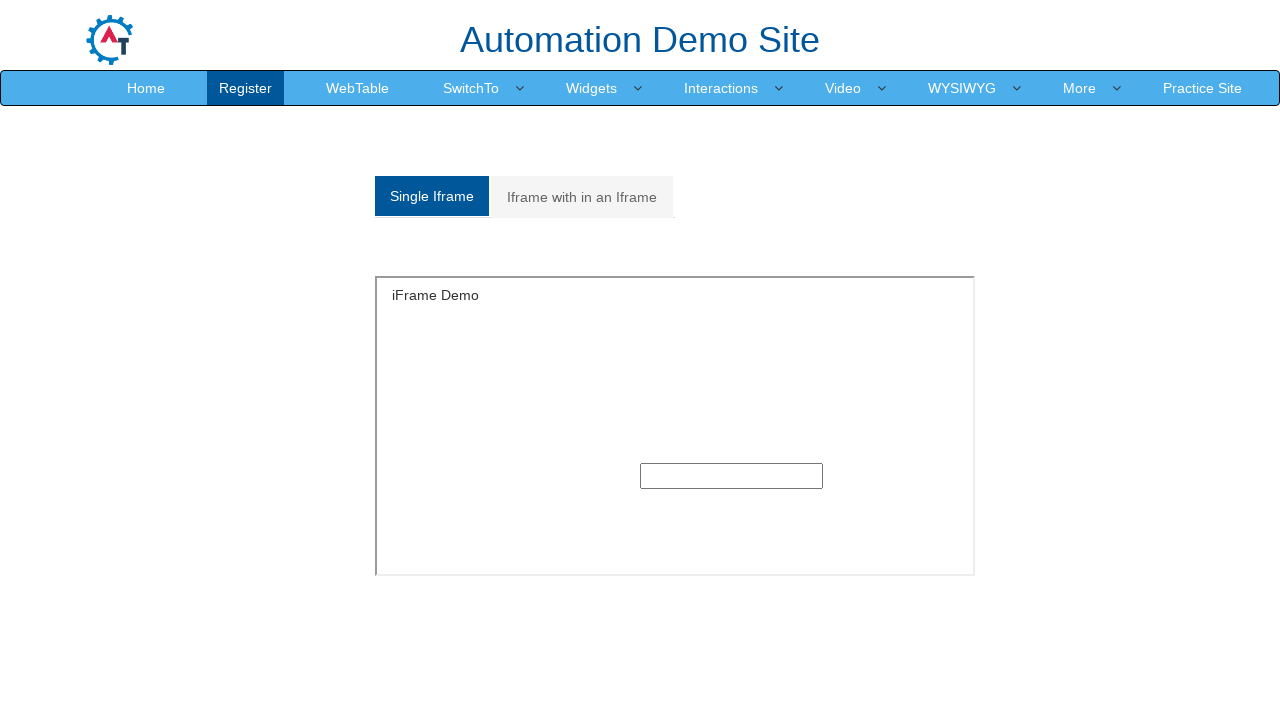

Filled text field in single frame with 'Selenium' on iframe[name='SingleFrame'] >> nth=0 >> internal:control=enter-frame >> input[typ
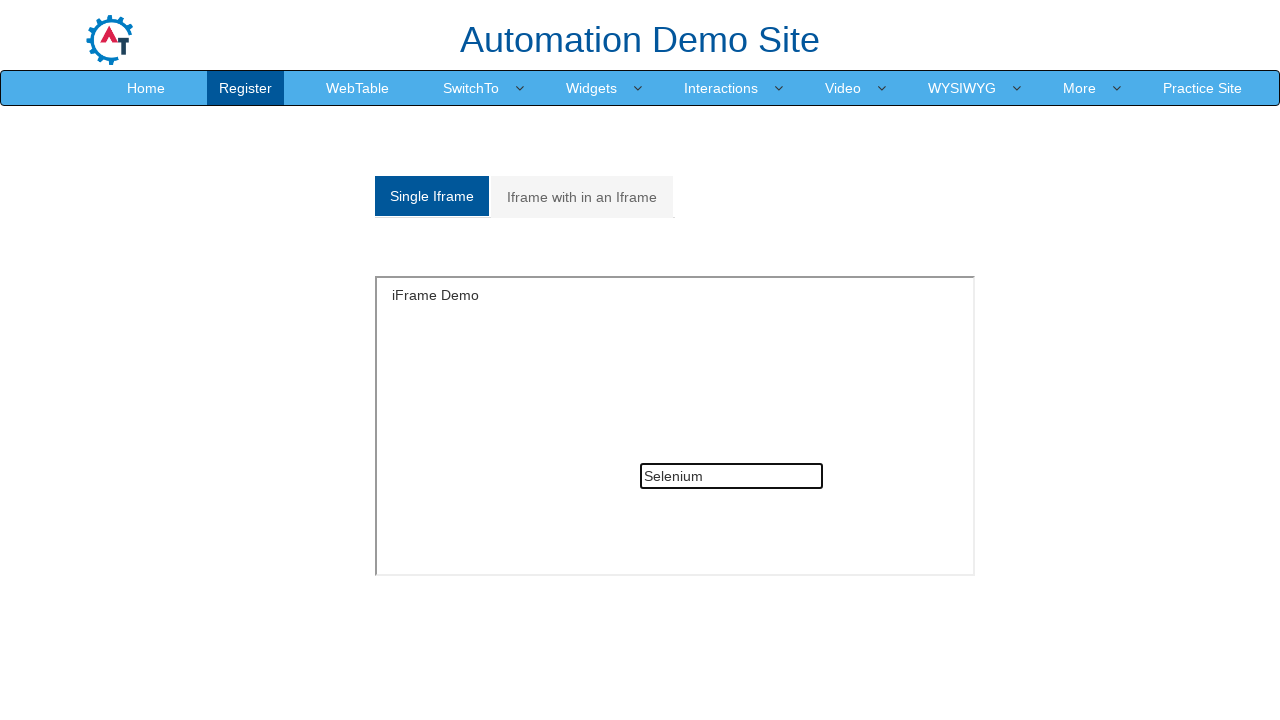

Clicked on 'Iframe with in an Iframe' tab to display nested frames at (582, 197) on a:text('Iframe with in an Iframe')
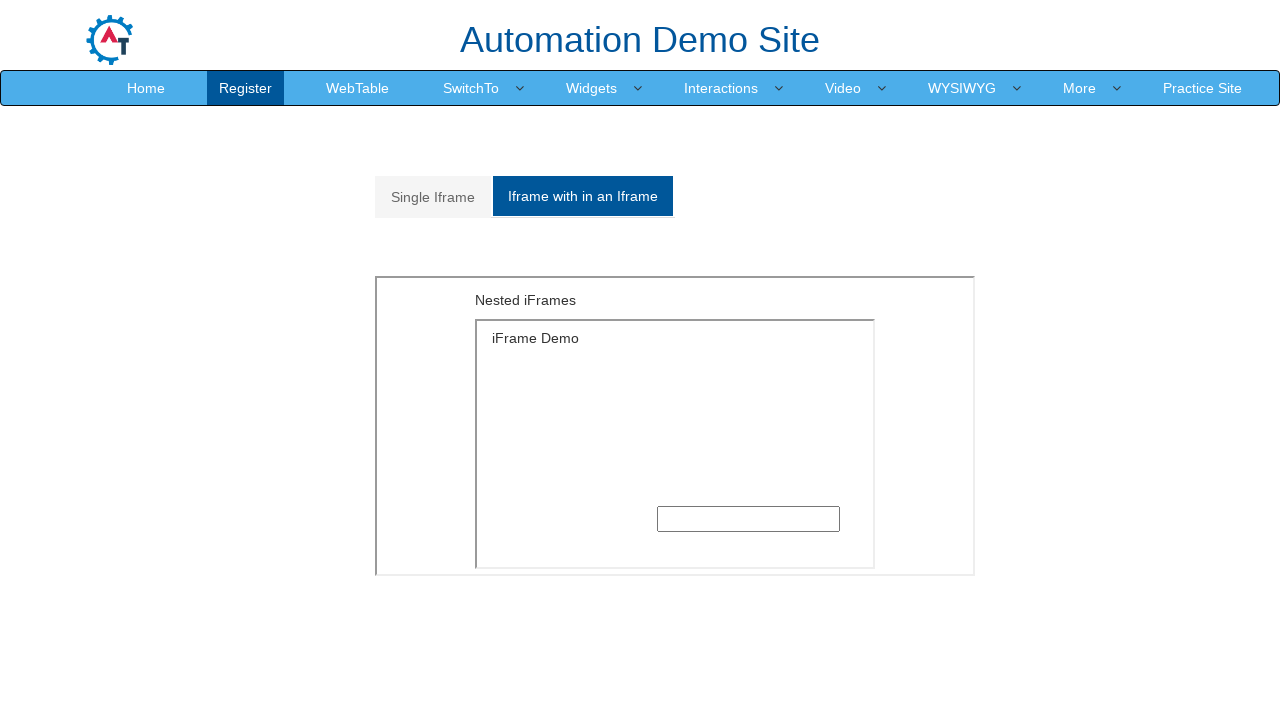

Waited for outer frame with MultipleFrames.html to load
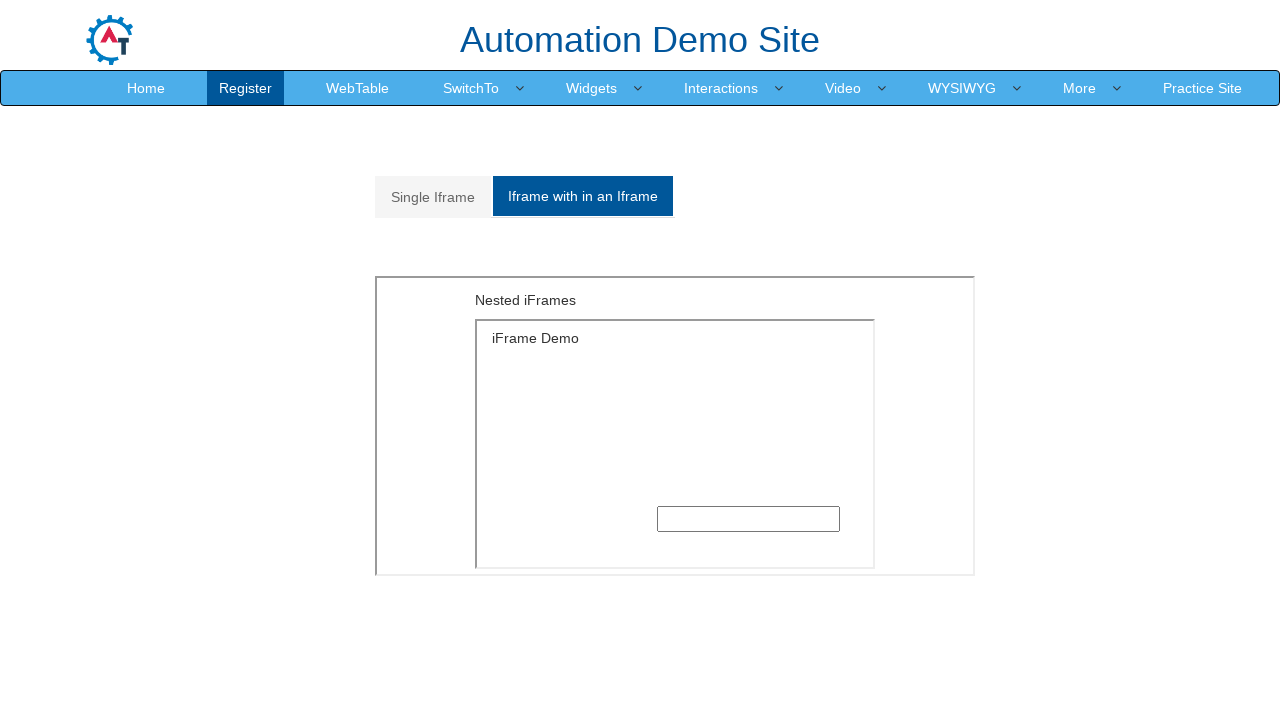

Located outer frame (MultipleFrames.html)
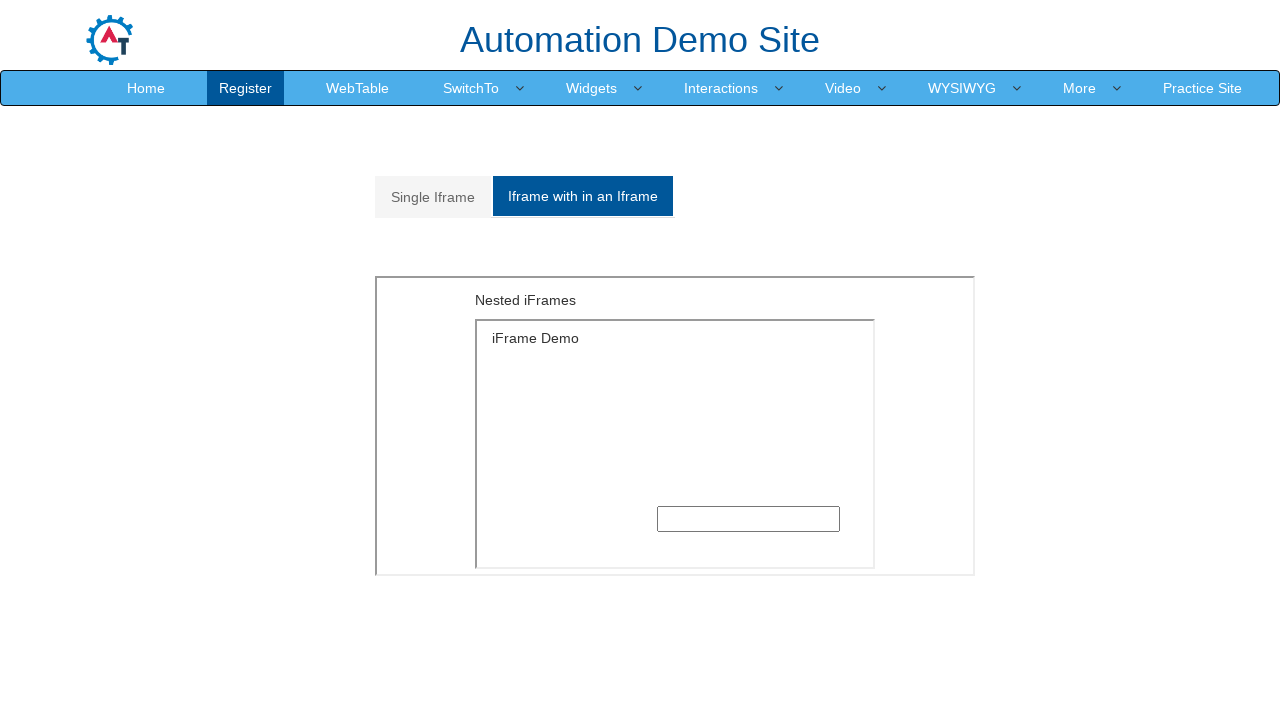

Located inner frame (SingleFrame.html) within outer frame
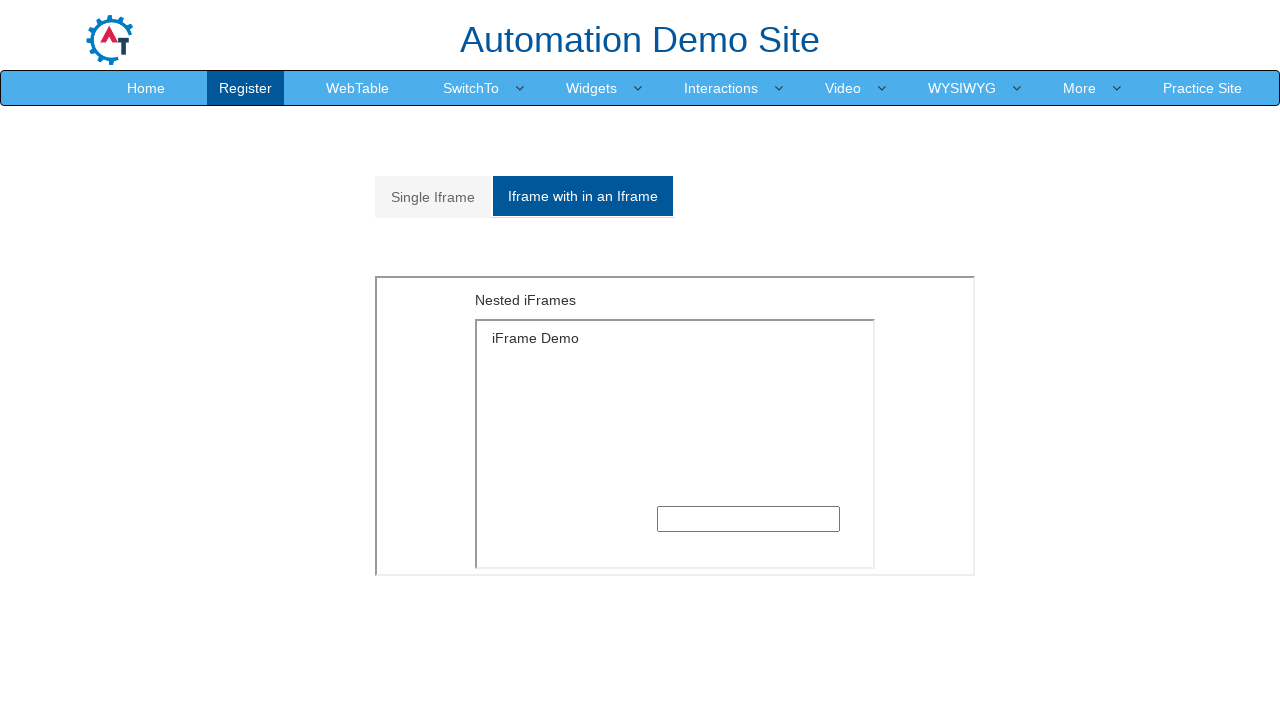

Filled text field in nested iframe with 'Selenium' on iframe[src='MultipleFrames.html'] >> internal:control=enter-frame >> iframe[src=
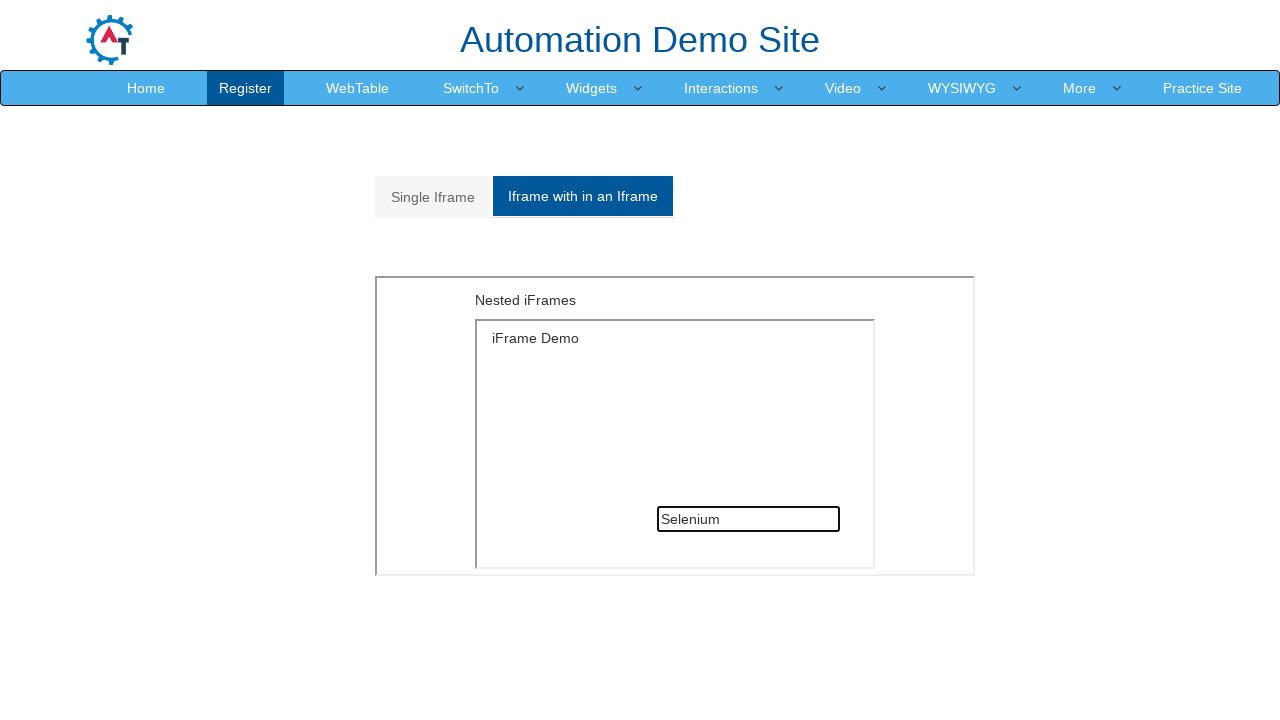

Verified 'Nested iFrames' heading exists in outer frame
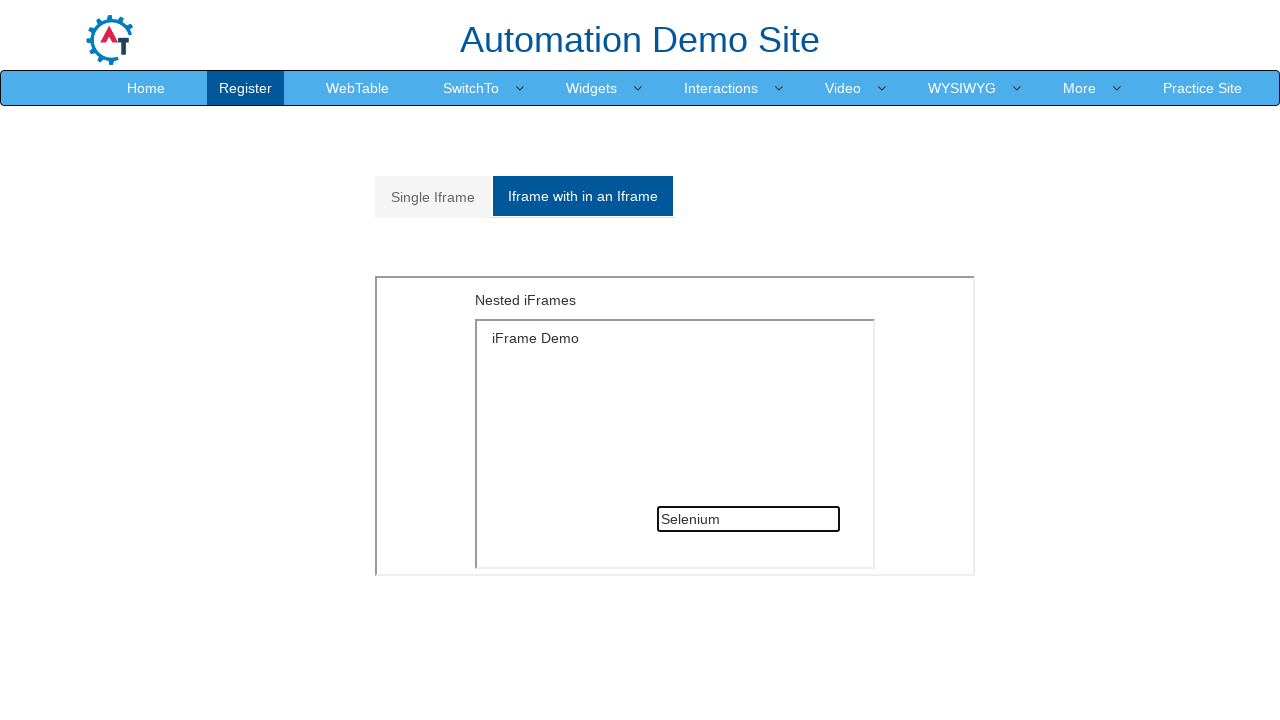

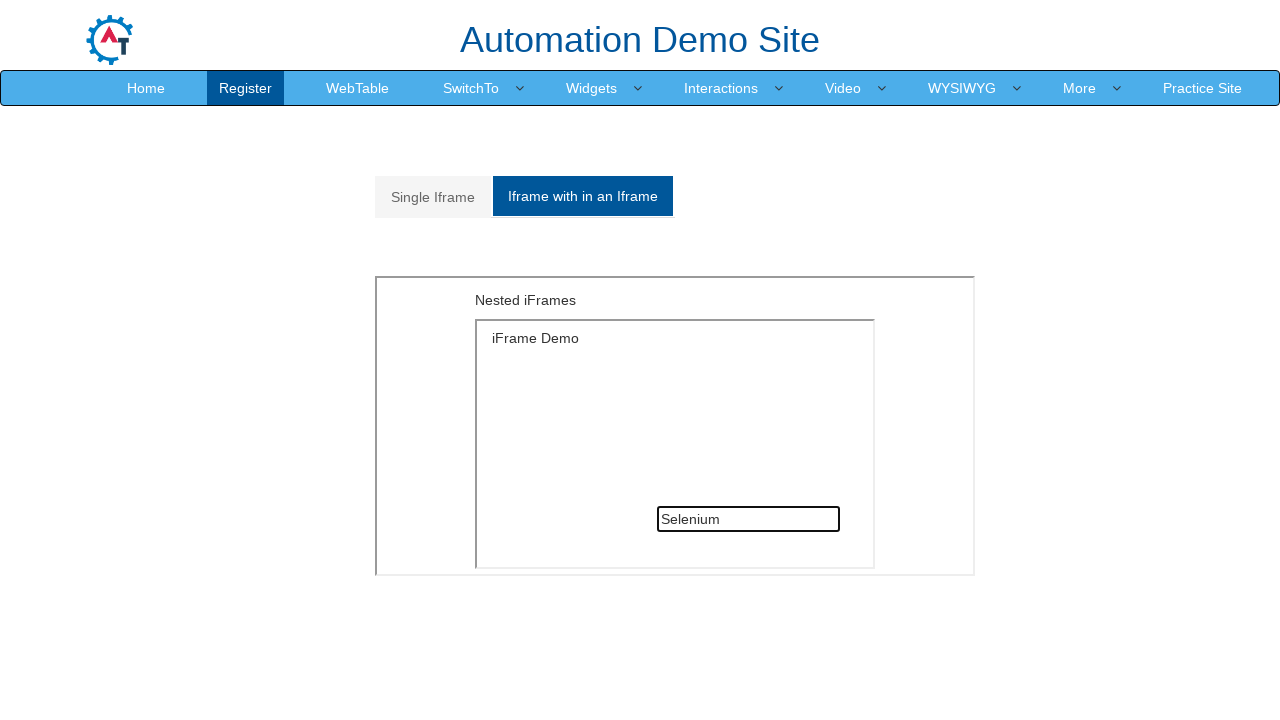